Tests slider interaction by dragging the slider handle to a new position within an iframe

Starting URL: http://jqueryui.com/slider/

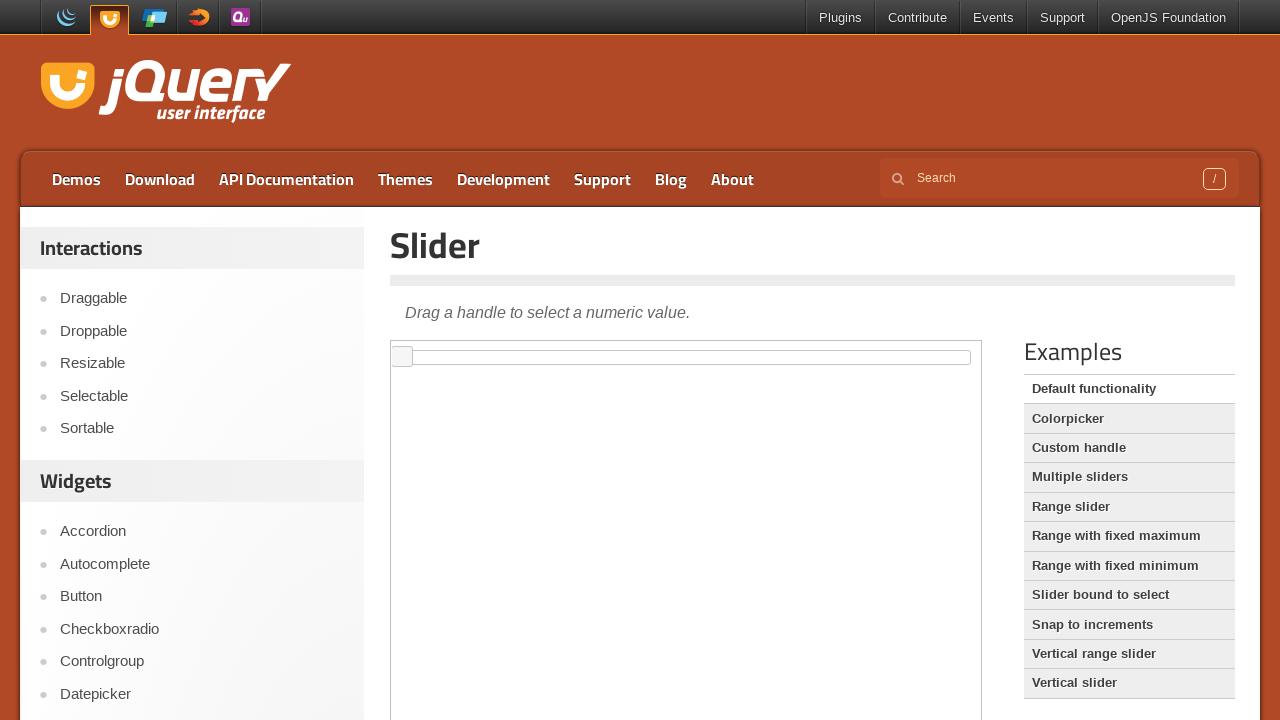

Located the demo iframe containing the slider
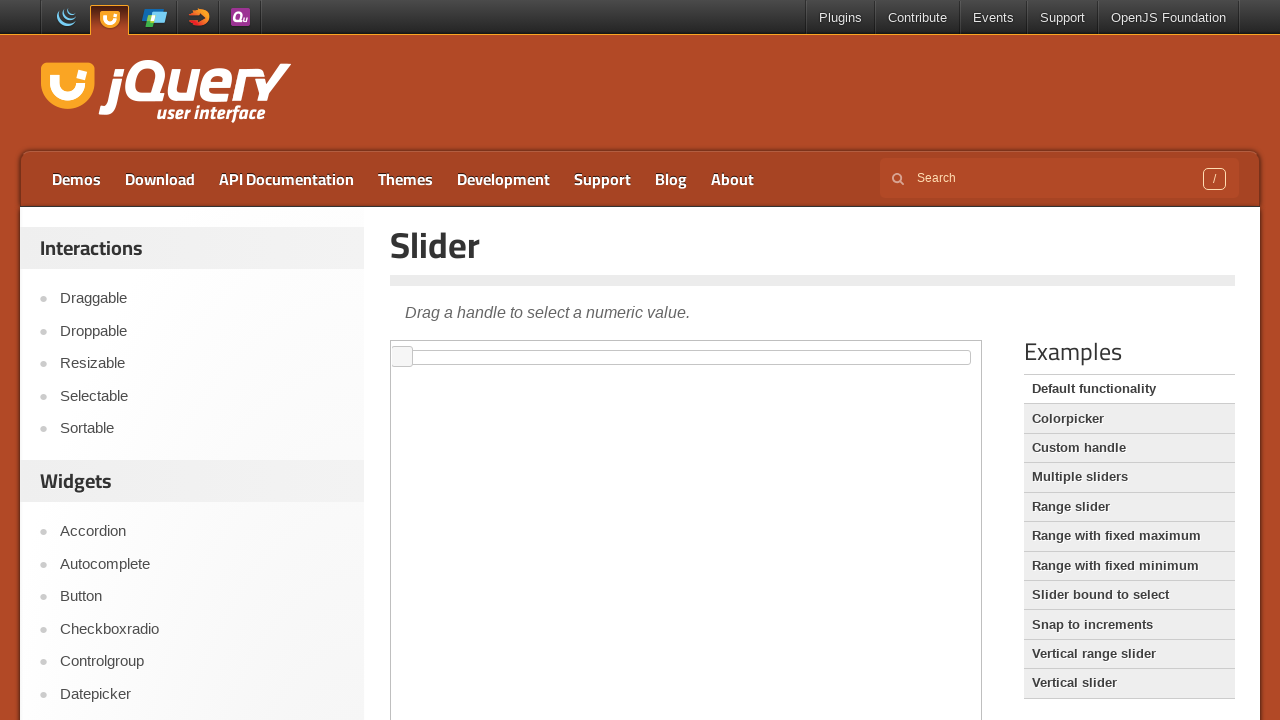

Located the slider handle element
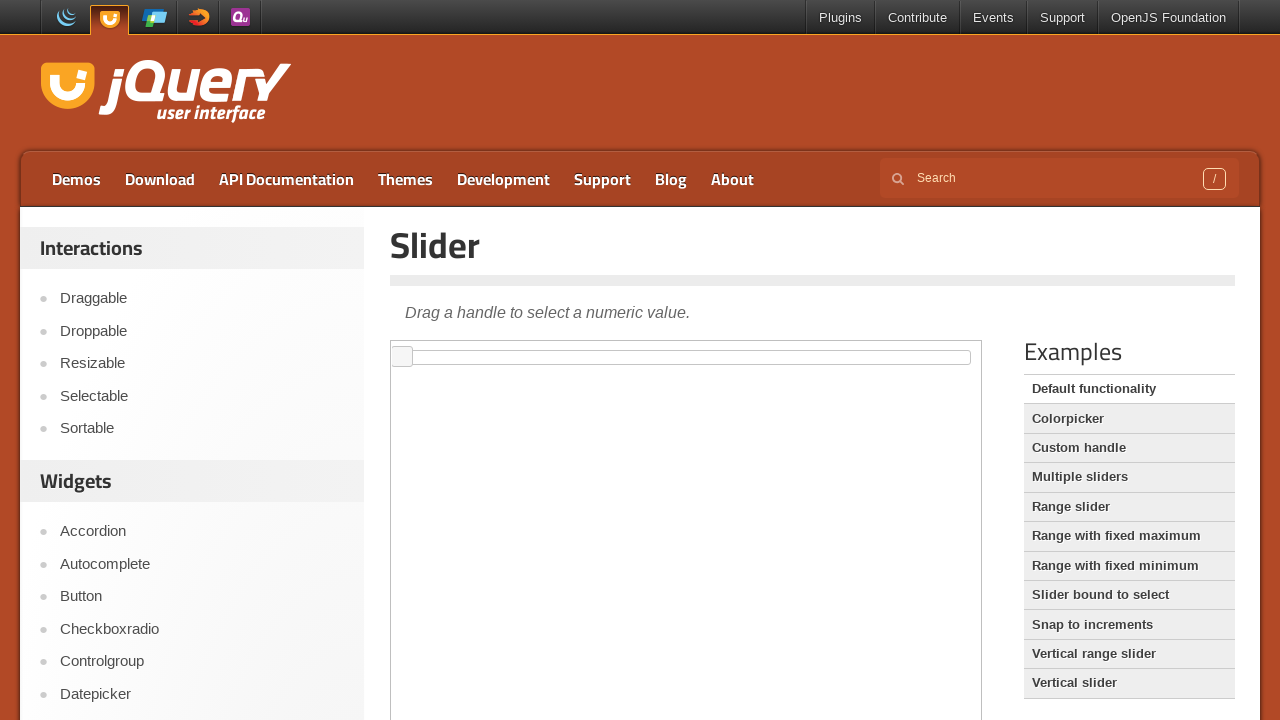

Moved mouse to center of slider handle at (402, 357)
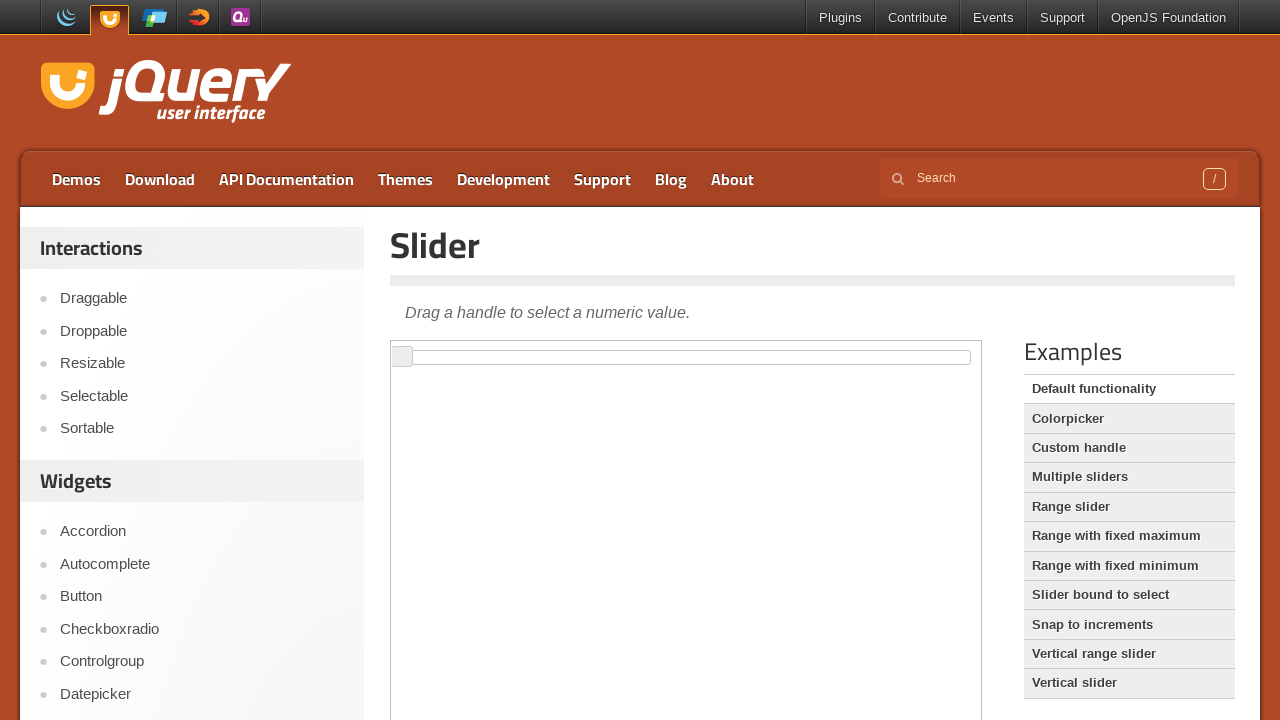

Pressed down mouse button on slider handle at (402, 357)
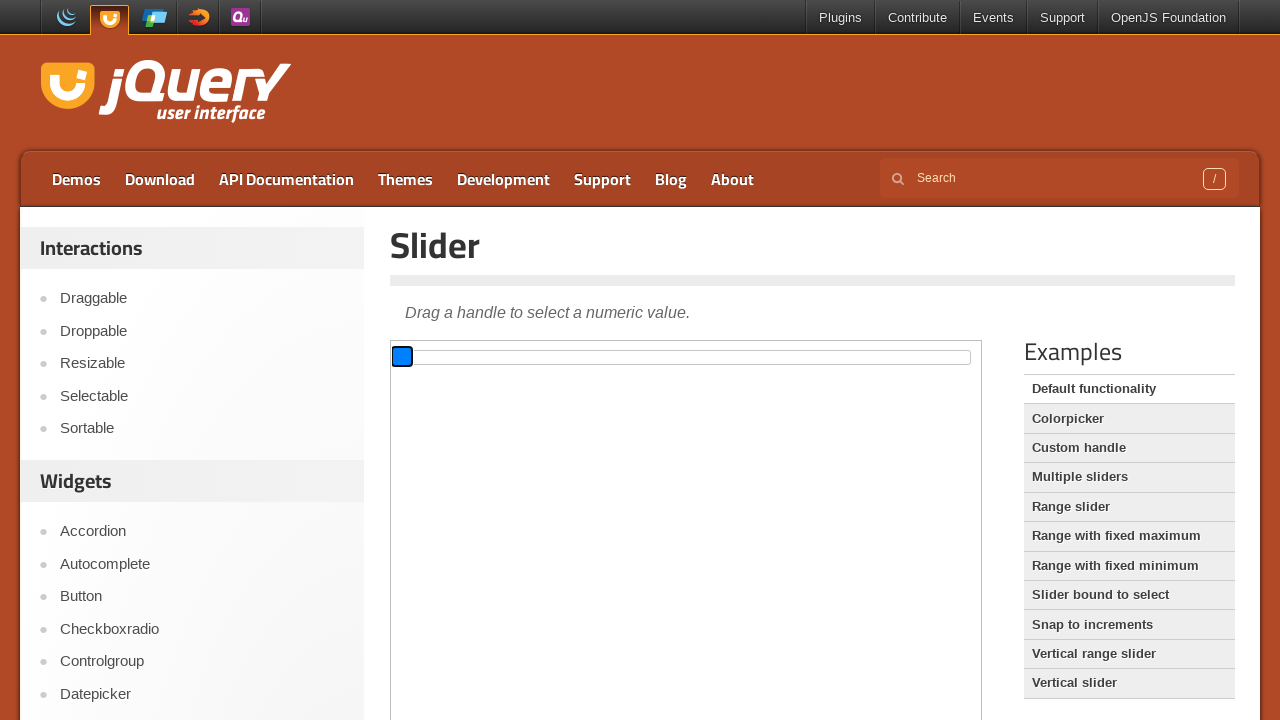

Dragged slider handle 100 pixels to the right at (492, 346)
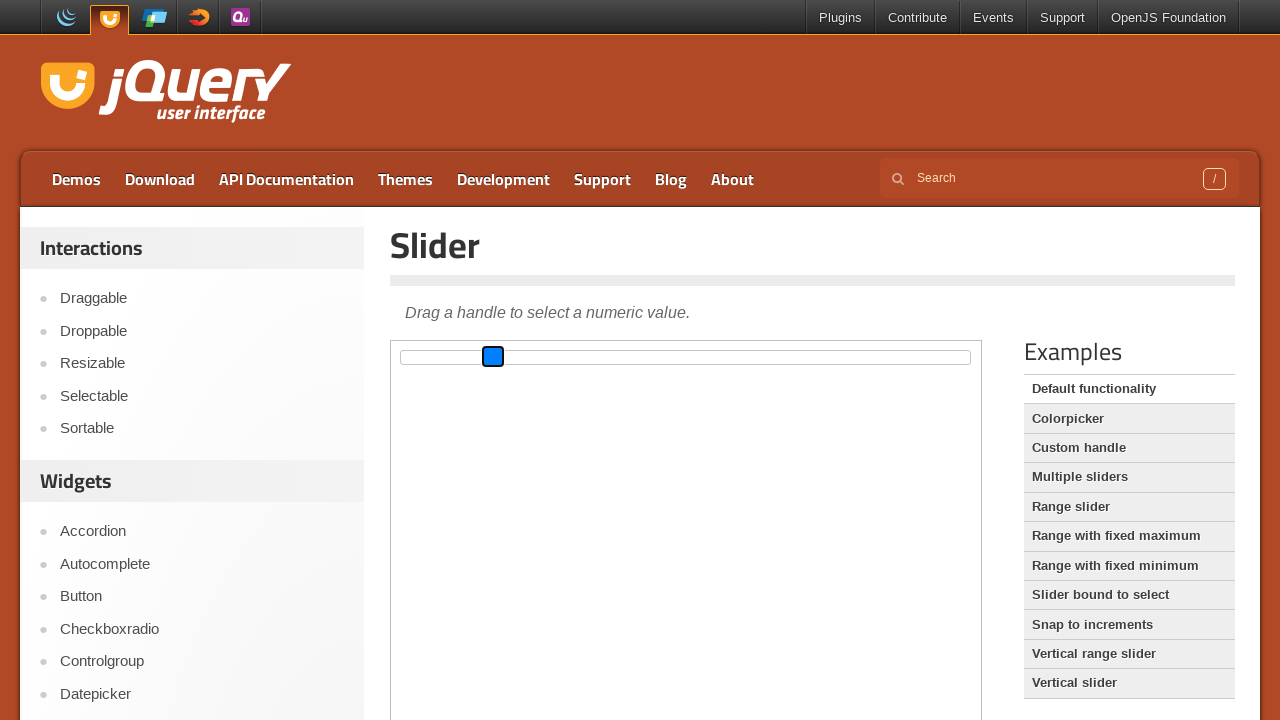

Released mouse button, slider drag completed at (492, 346)
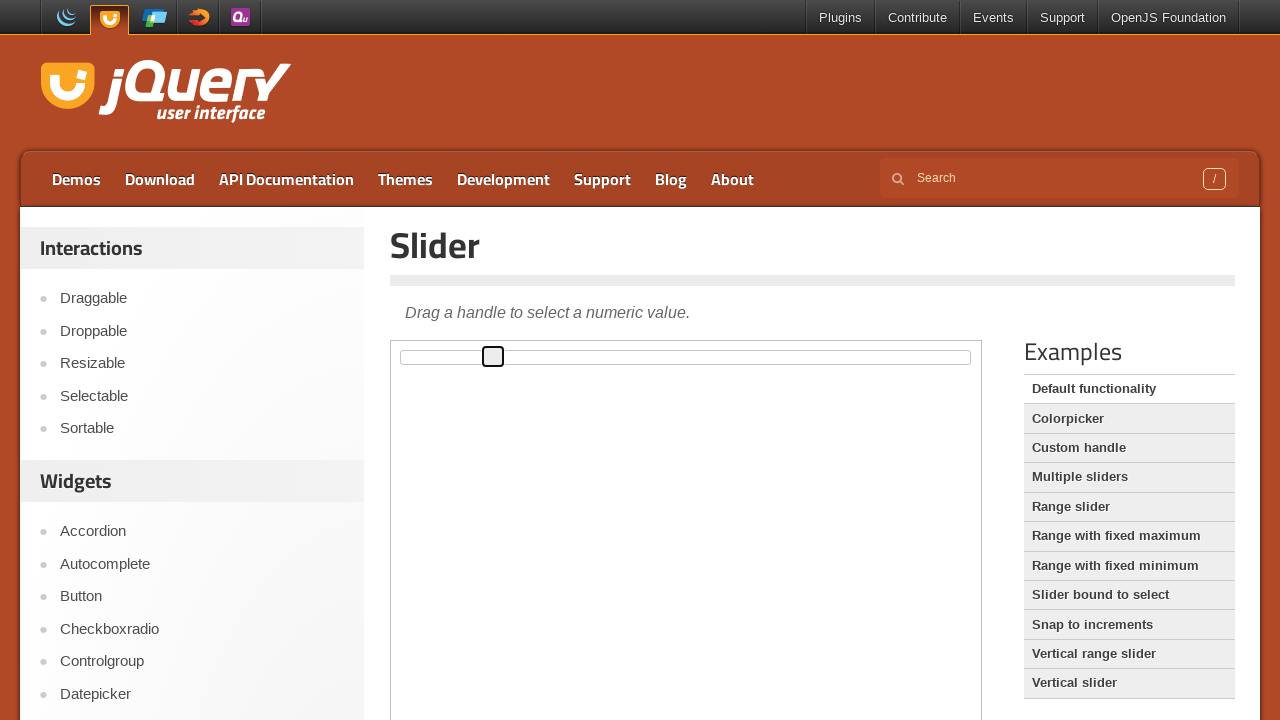

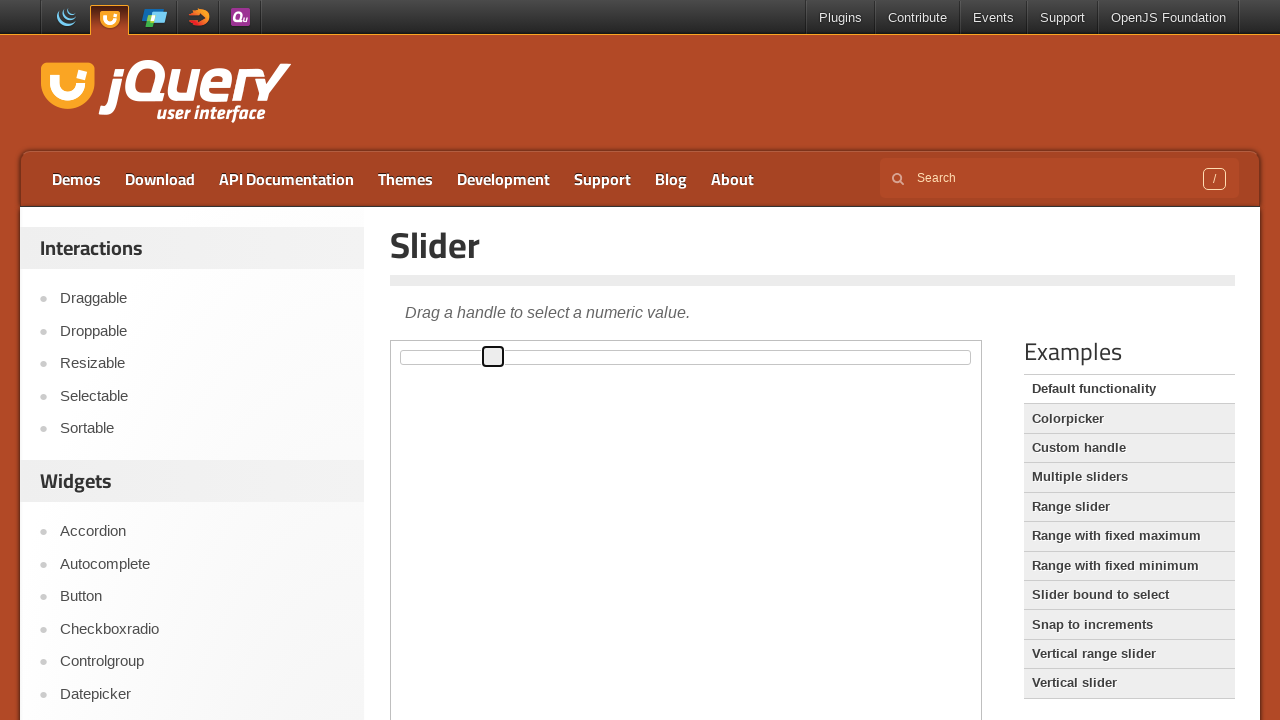